Navigates to a GitHub user profile page and verifies the profile name element is displayed

Starting URL: https://github.com/krizhnaa

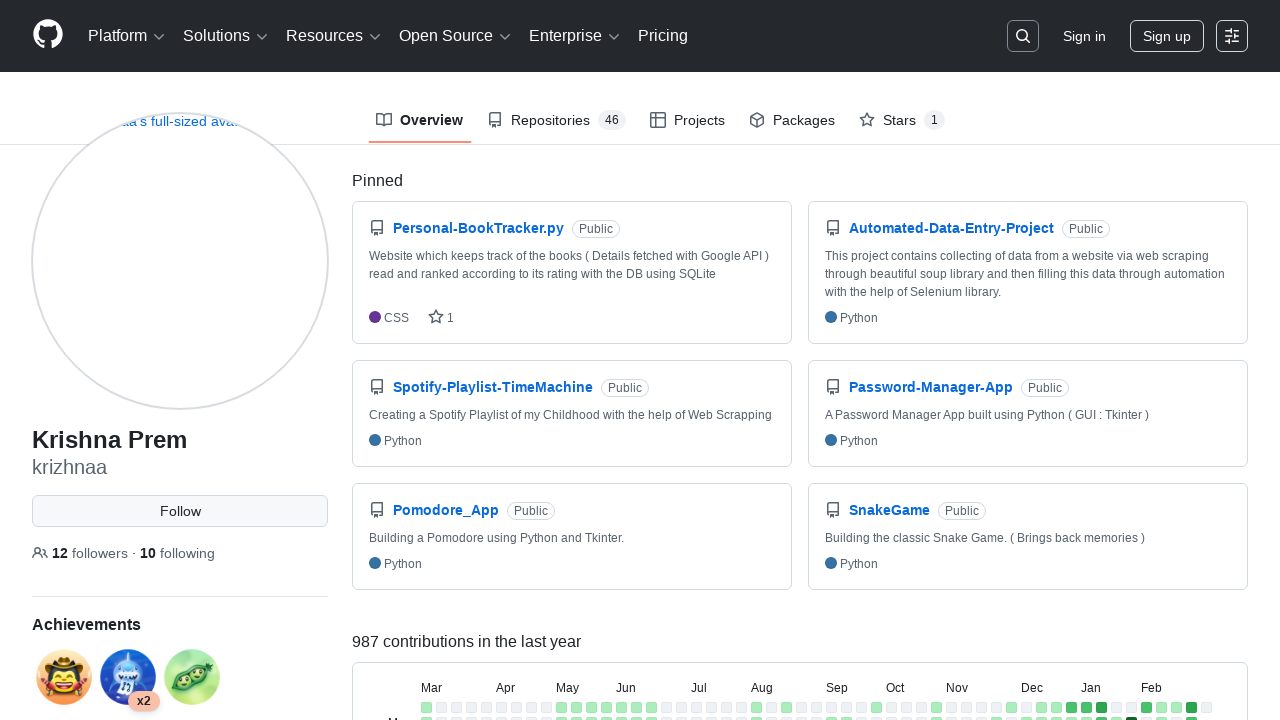

Navigated to GitHub user profile page: https://github.com/krizhnaa
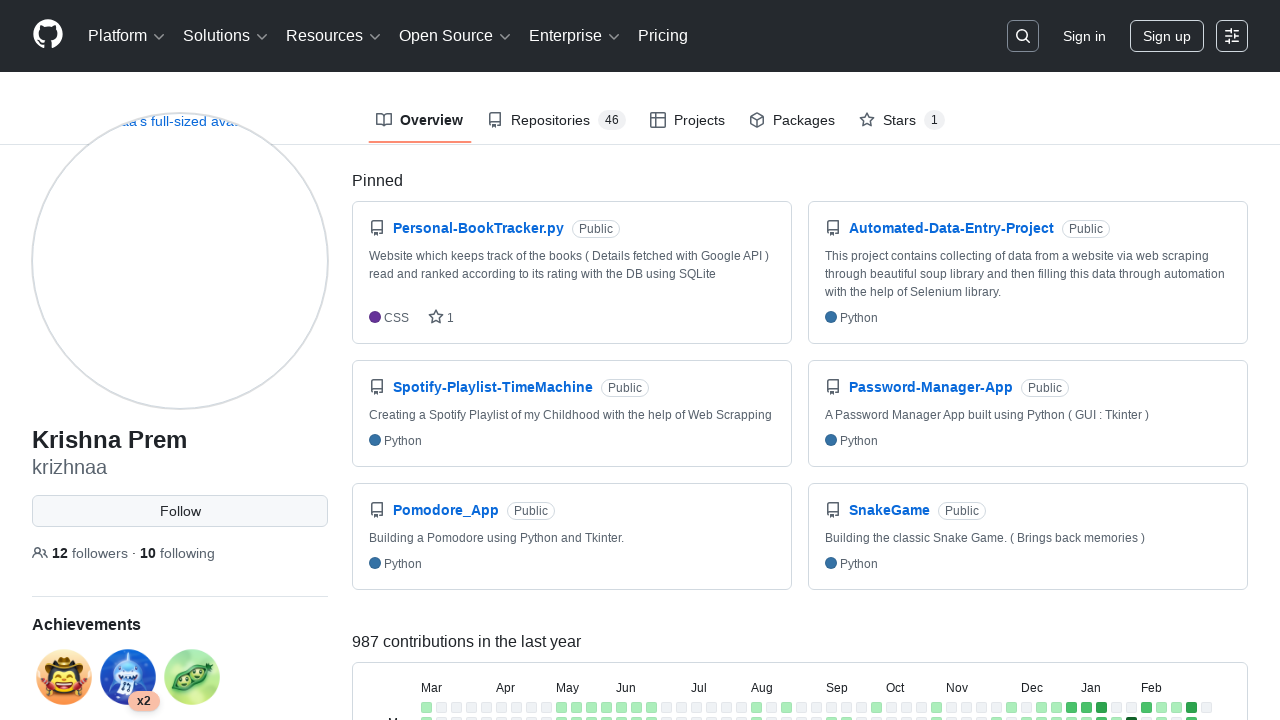

Profile name element is visible on the page
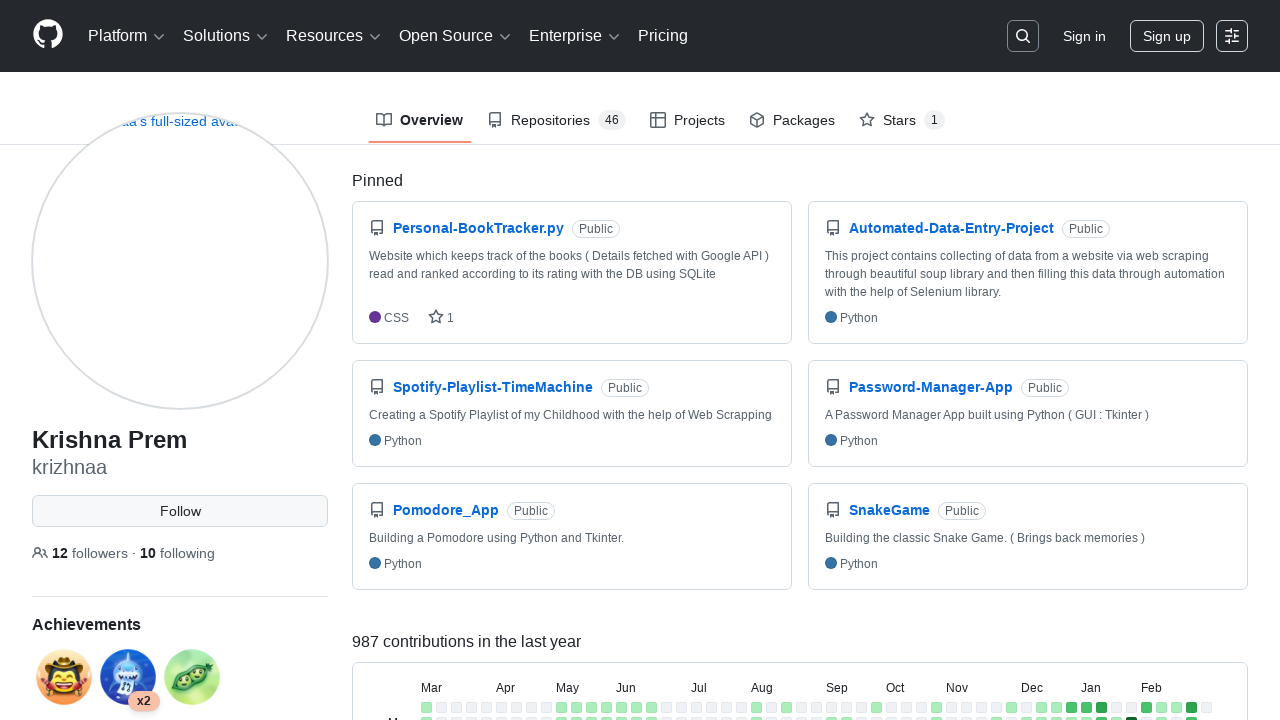

Verified that the profile name element is displayed
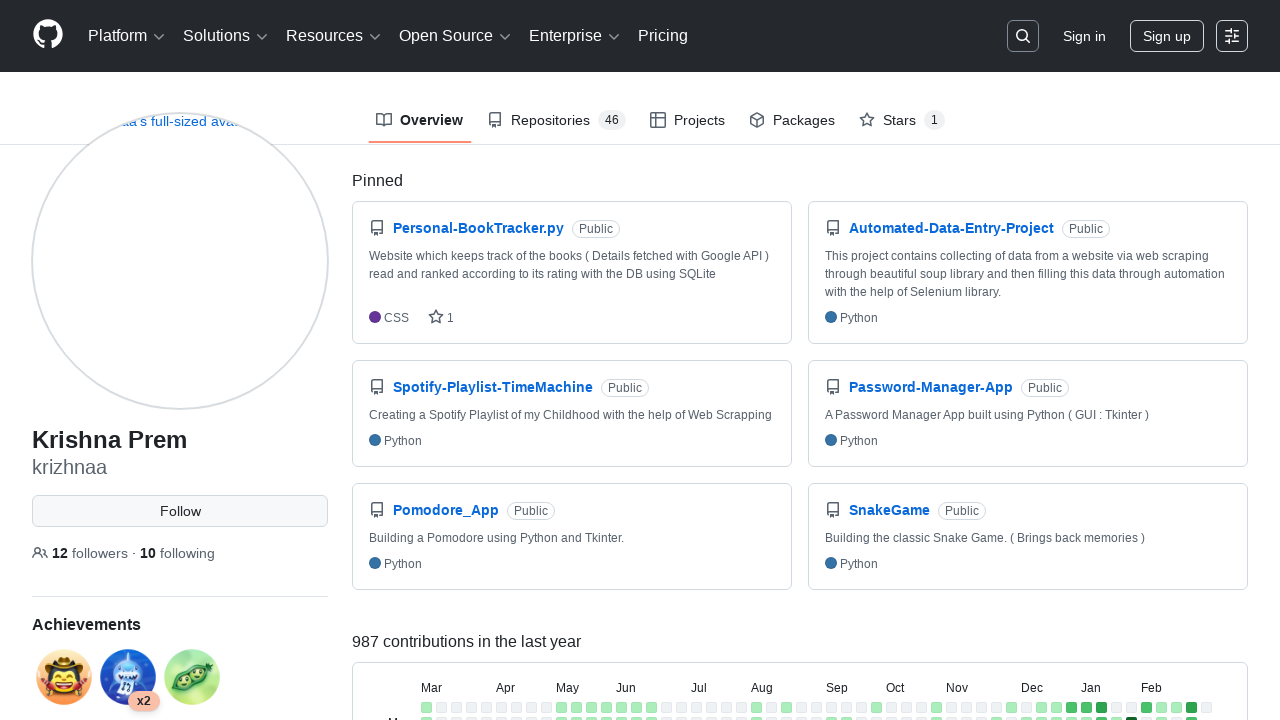

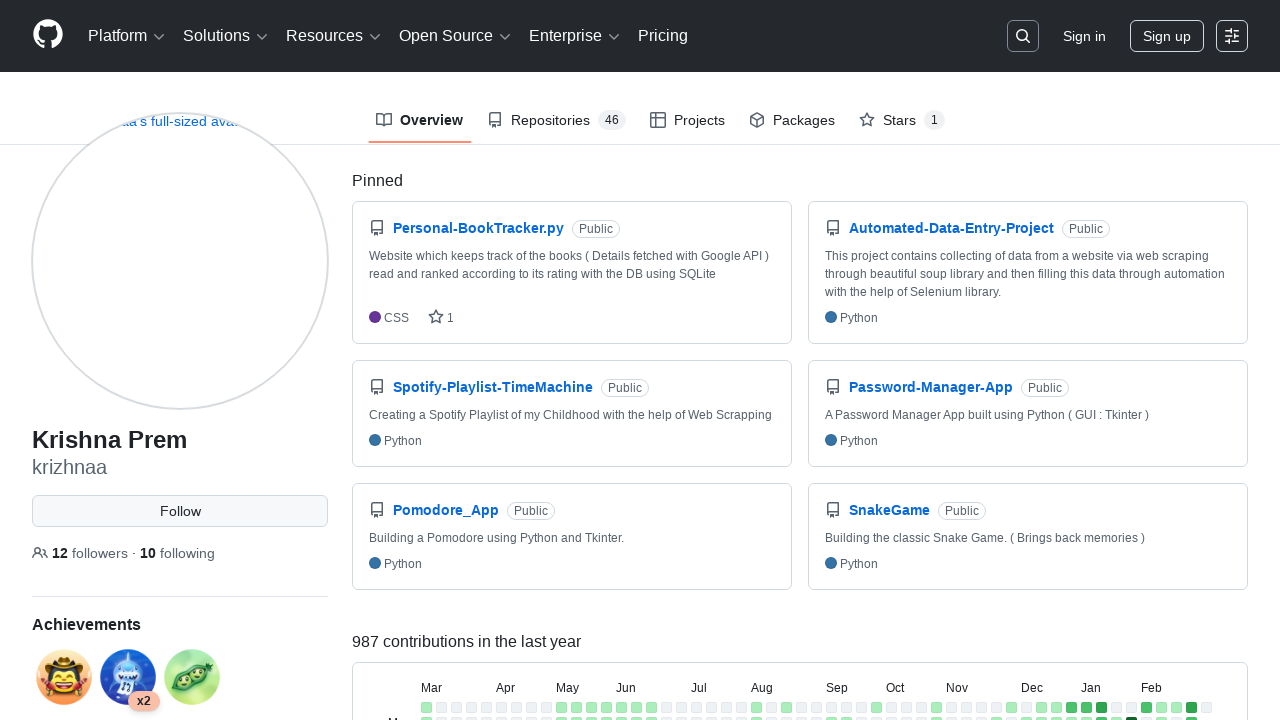